Tests a registration form by filling in first name, last name, and email fields in the first block, then submitting and verifying the success message.

Starting URL: http://suninjuly.github.io/registration1.html

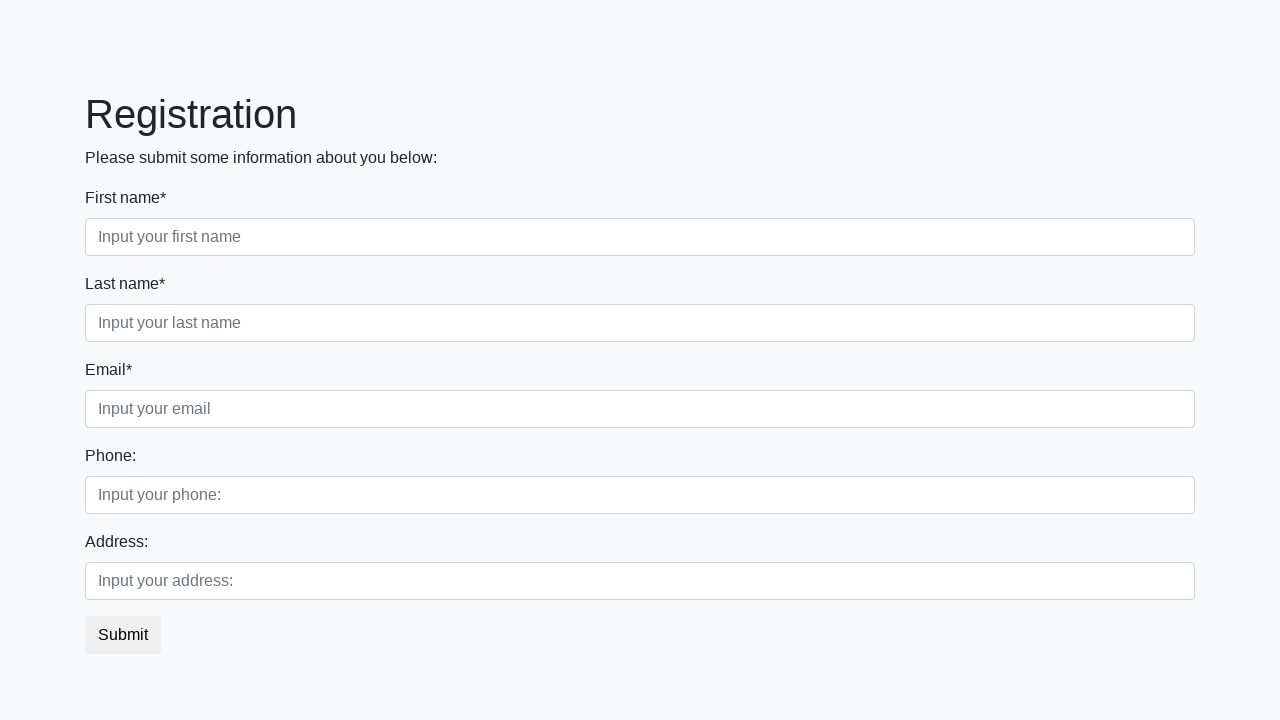

Filled first name field with 'John' on .first_block input.form-control.first
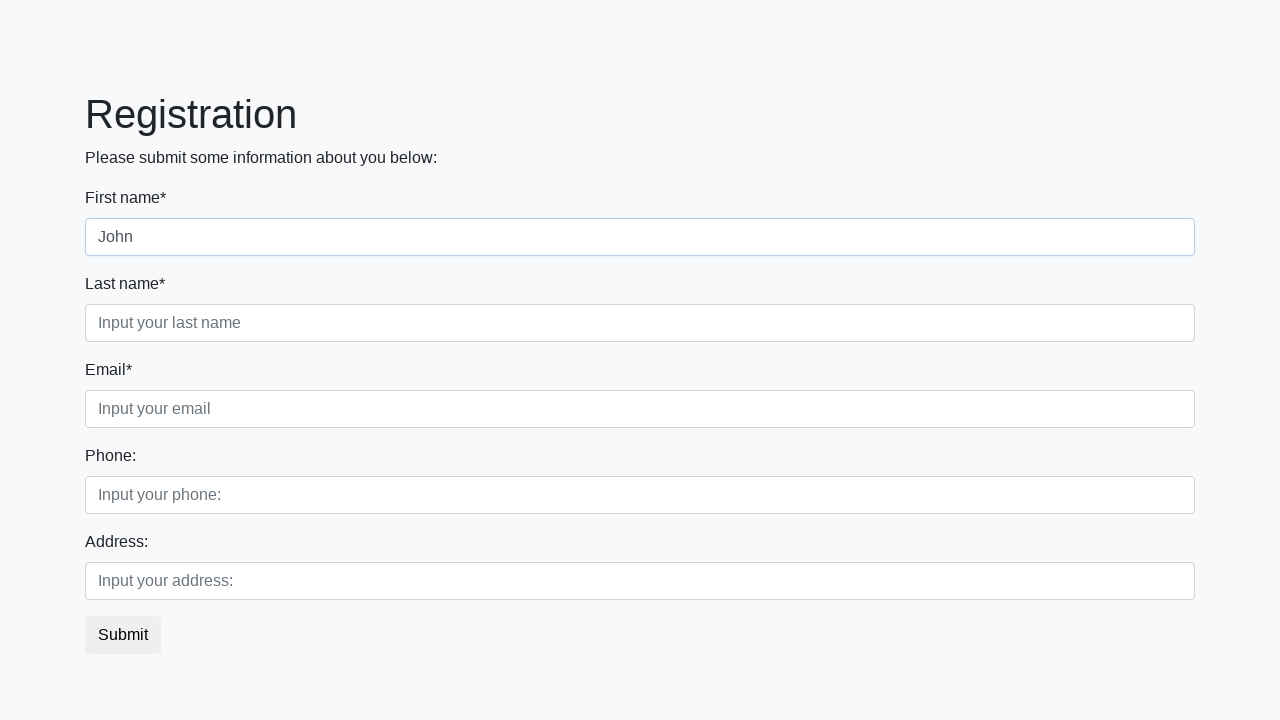

Filled last name field with 'Smith' on .first_block input.form-control.second
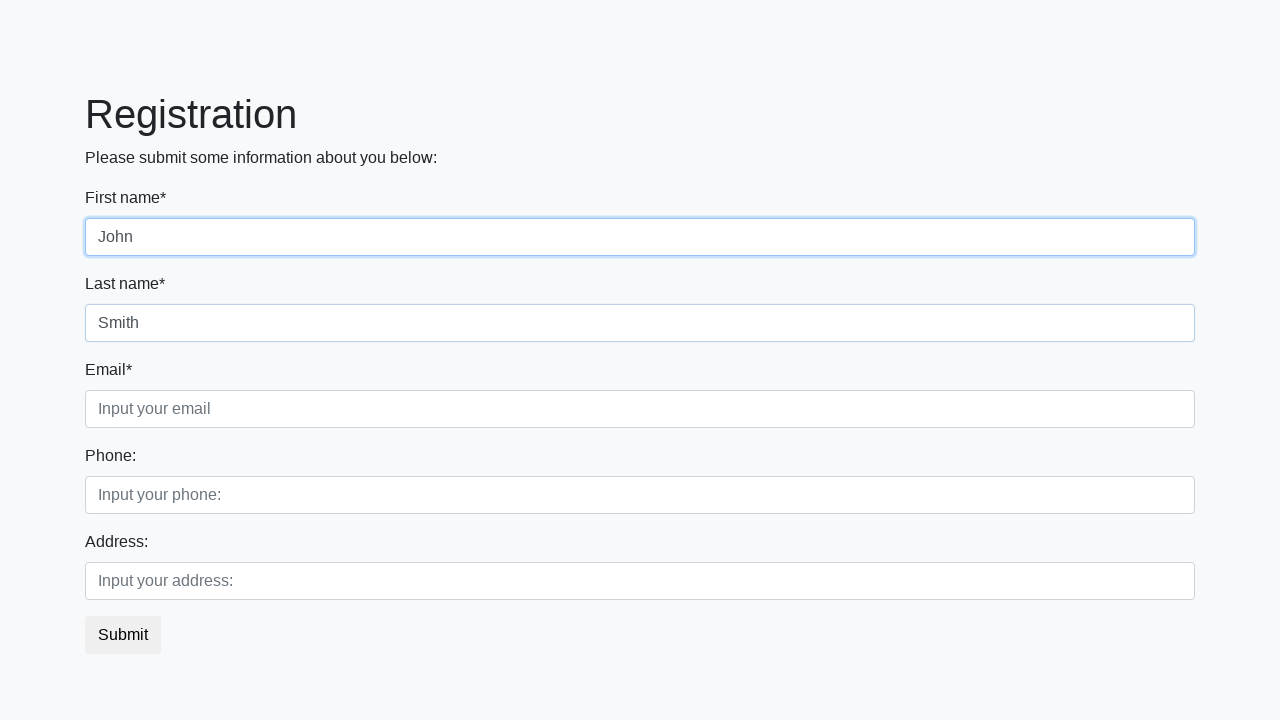

Filled email field with 'john.smith@example.com' on .first_block input.form-control.third
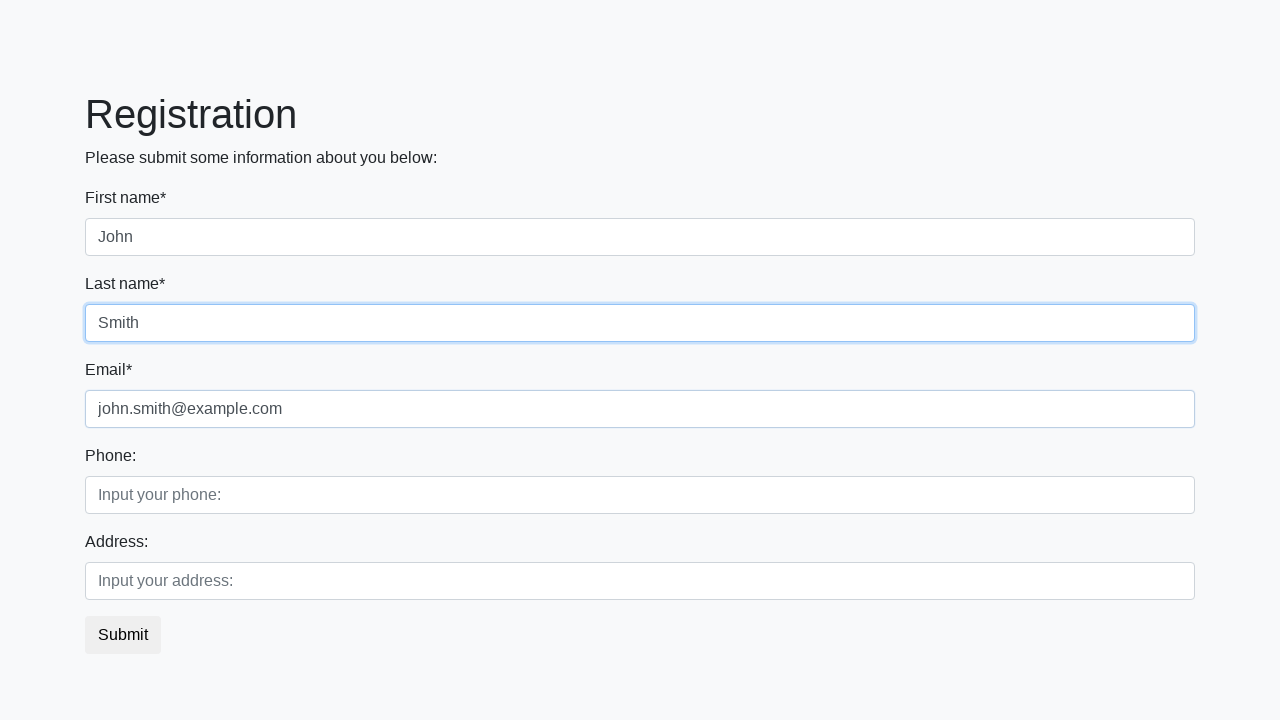

Clicked submit button to register at (123, 635) on .btn.btn-default
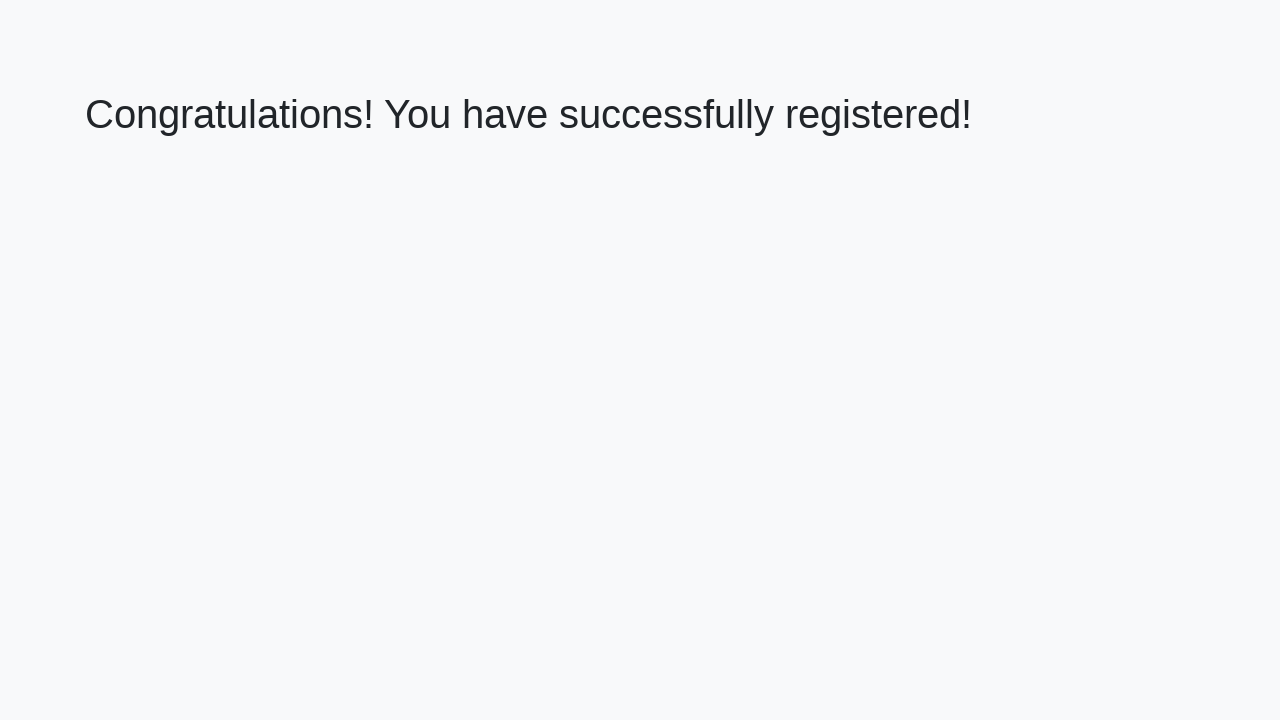

Success message loaded
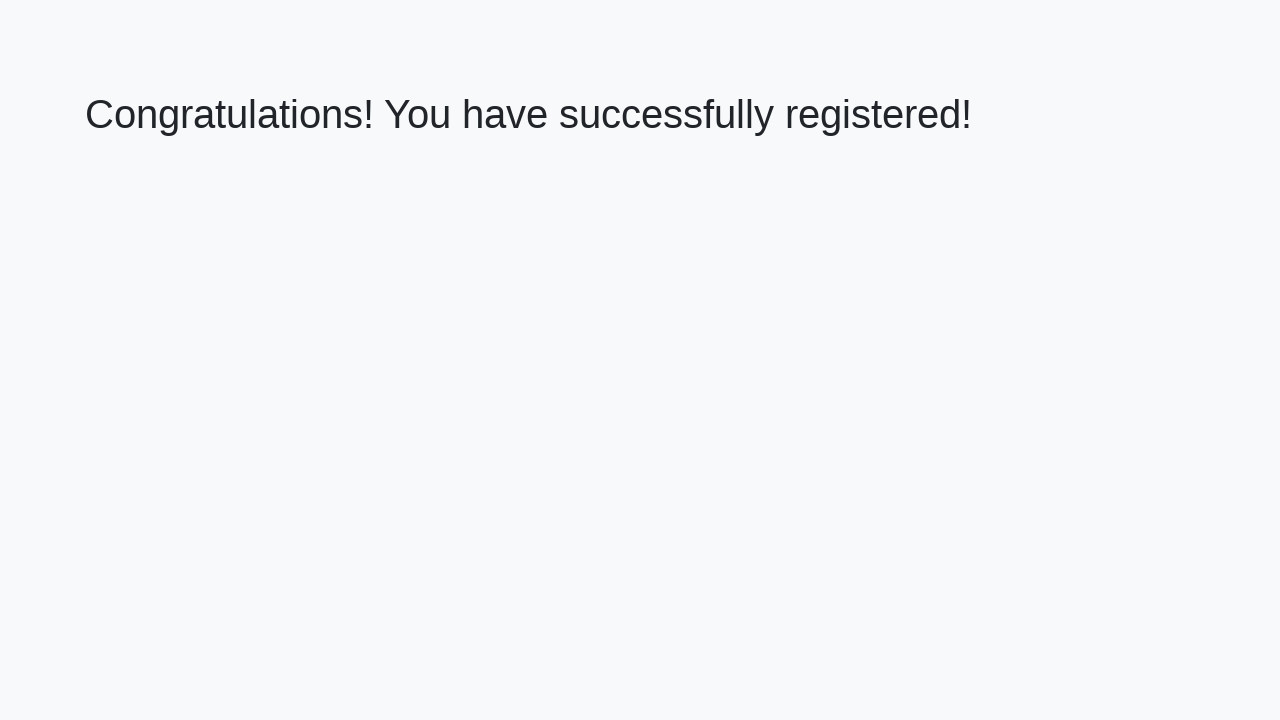

Retrieved success message text
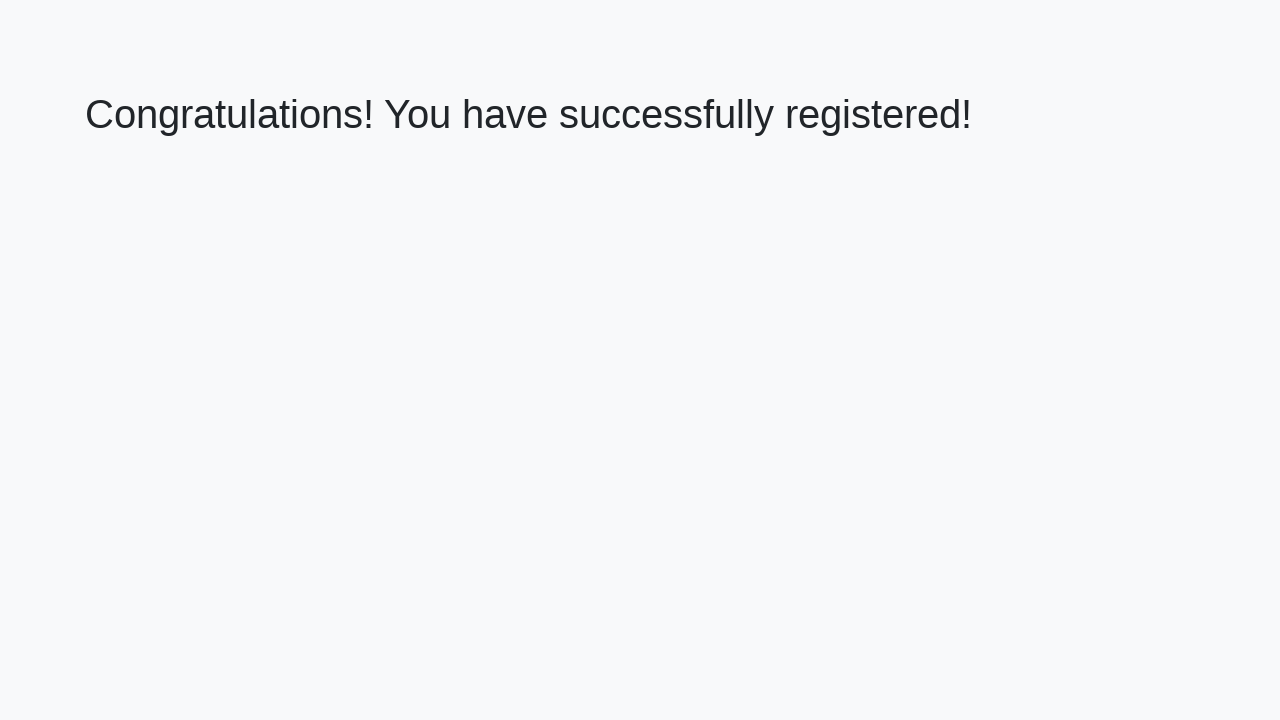

Verified success message: 'Congratulations! You have successfully registered!'
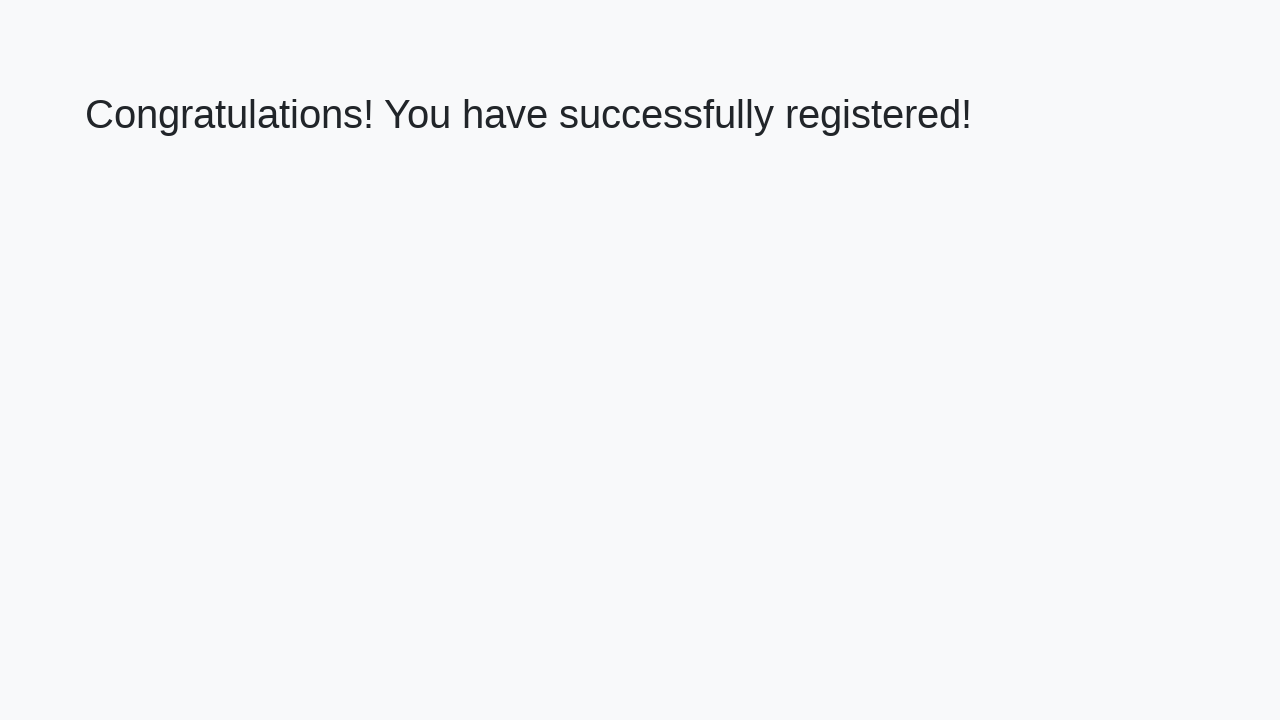

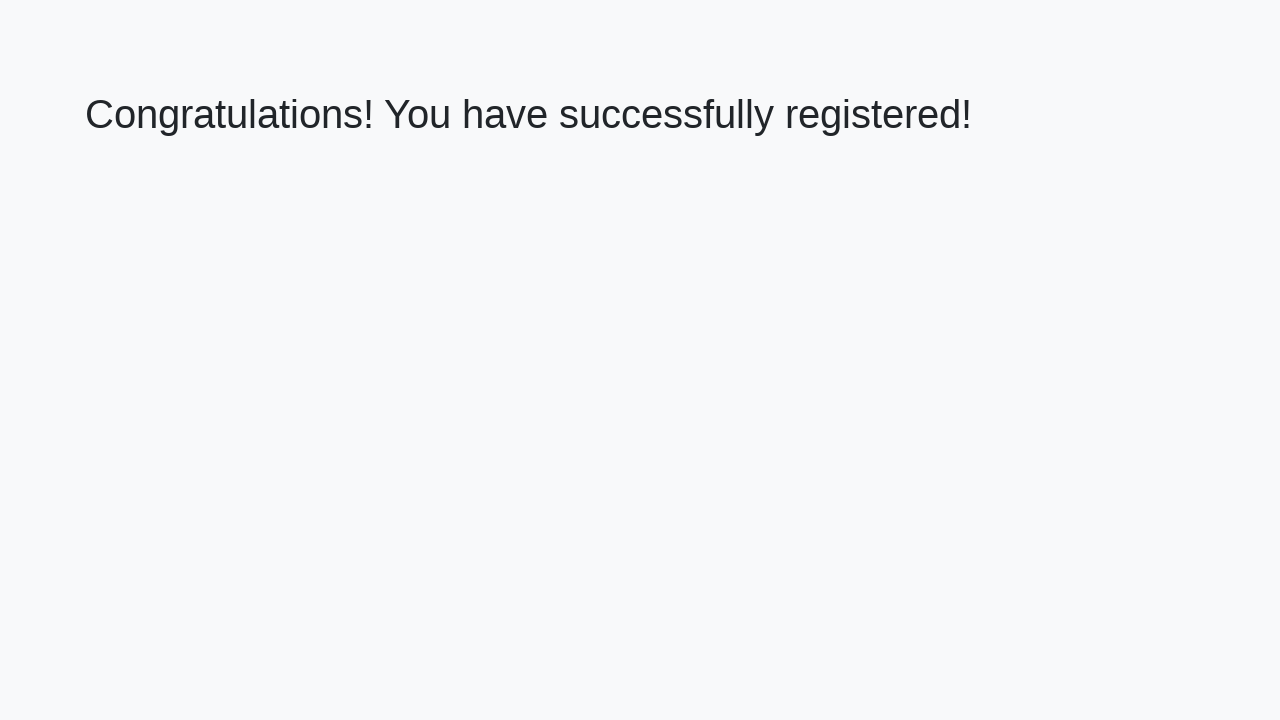